Tests that clicking on Forms card displays the Practice Form option as enabled

Starting URL: https://demoqa.com

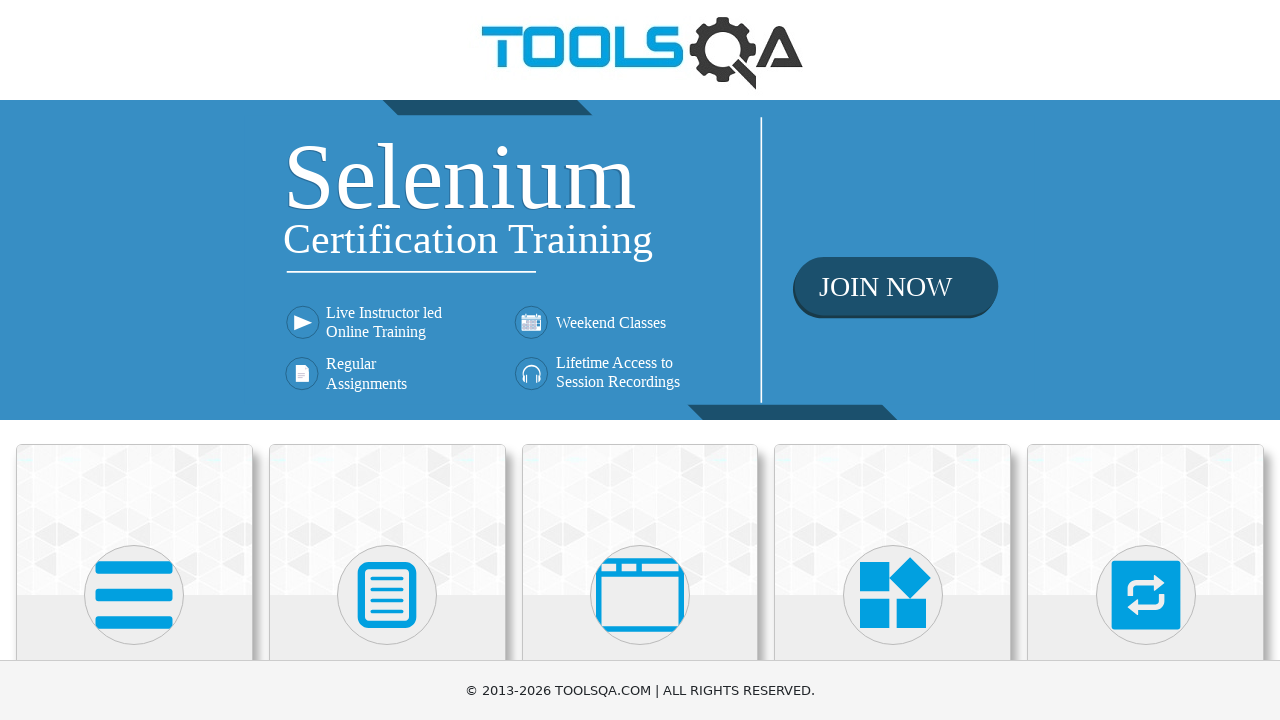

Clicked on Forms card at (387, 520) on div.card:has-text('Forms')
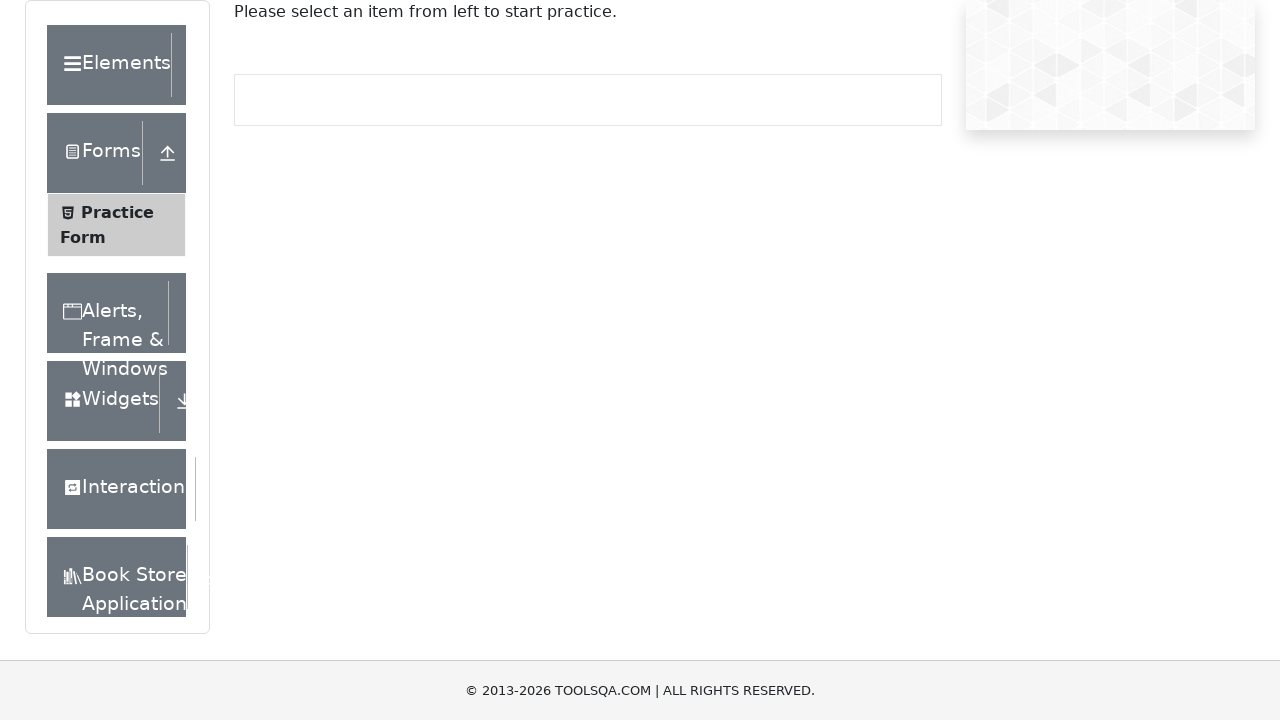

Practice Form option is visible and enabled
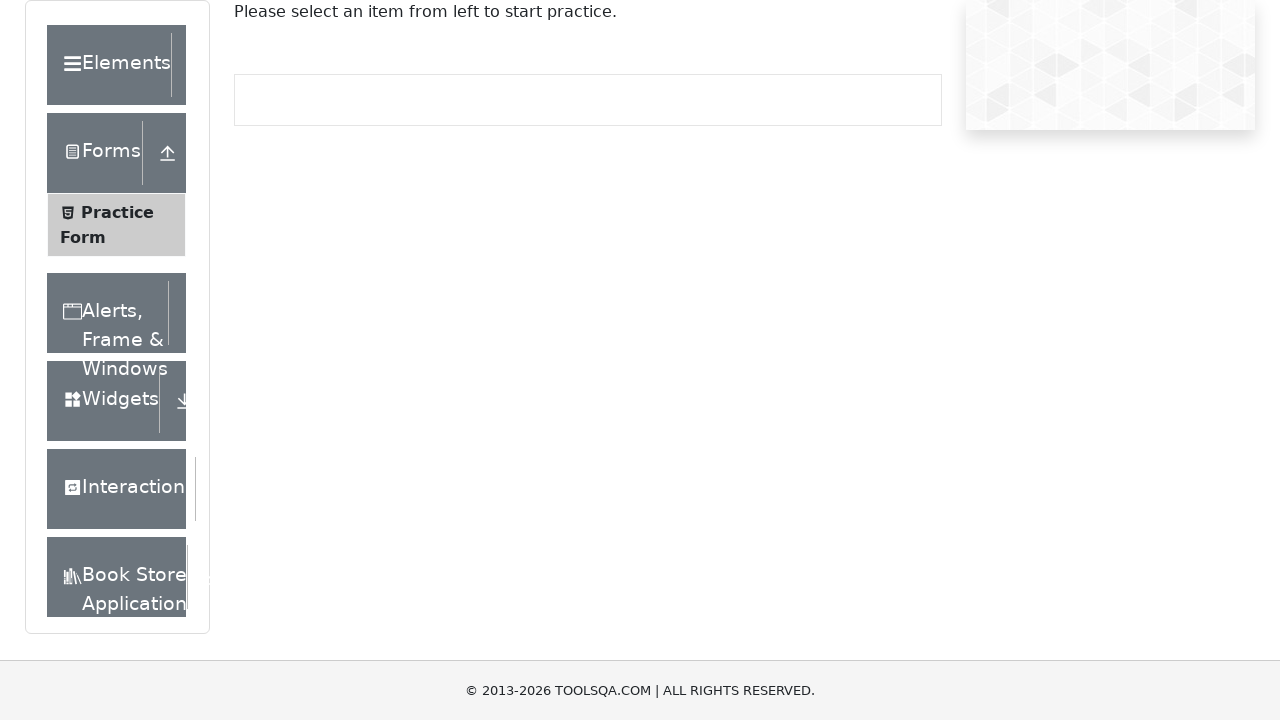

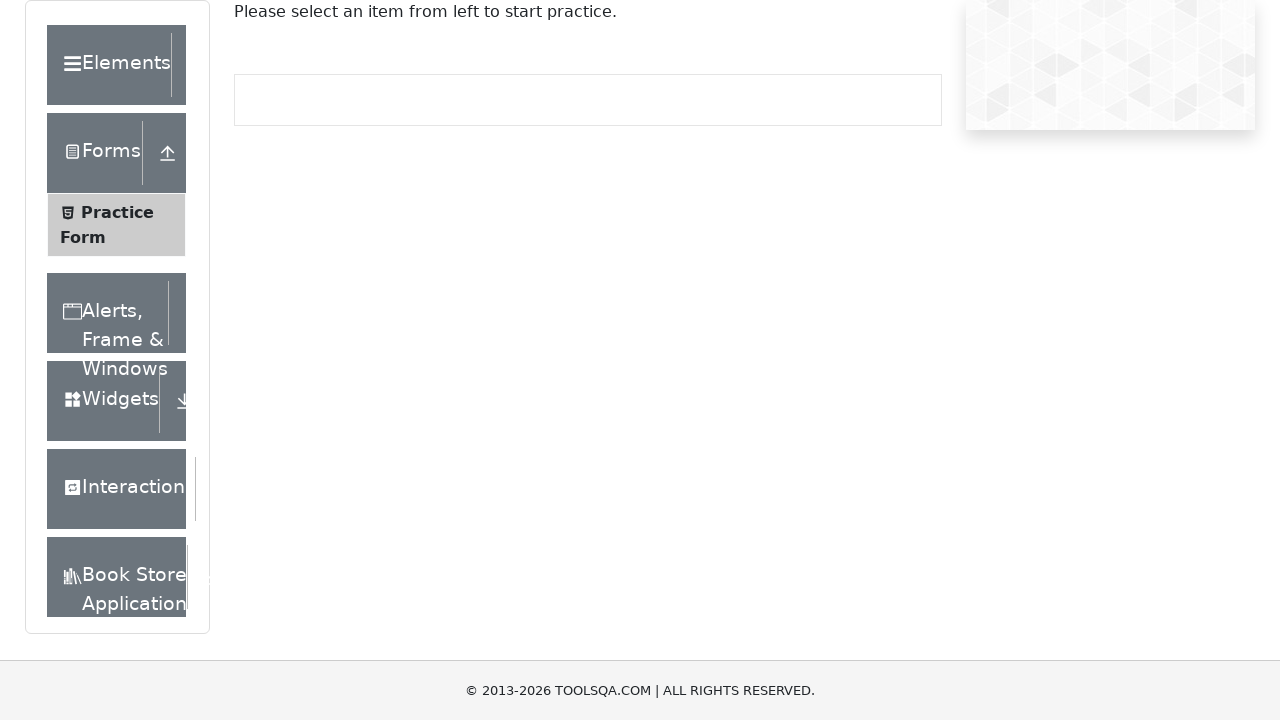